Tests username field validation by entering empty spaces followed by uppercase characters with length less than 10.

Starting URL: https://buggy.justtestit.org/register

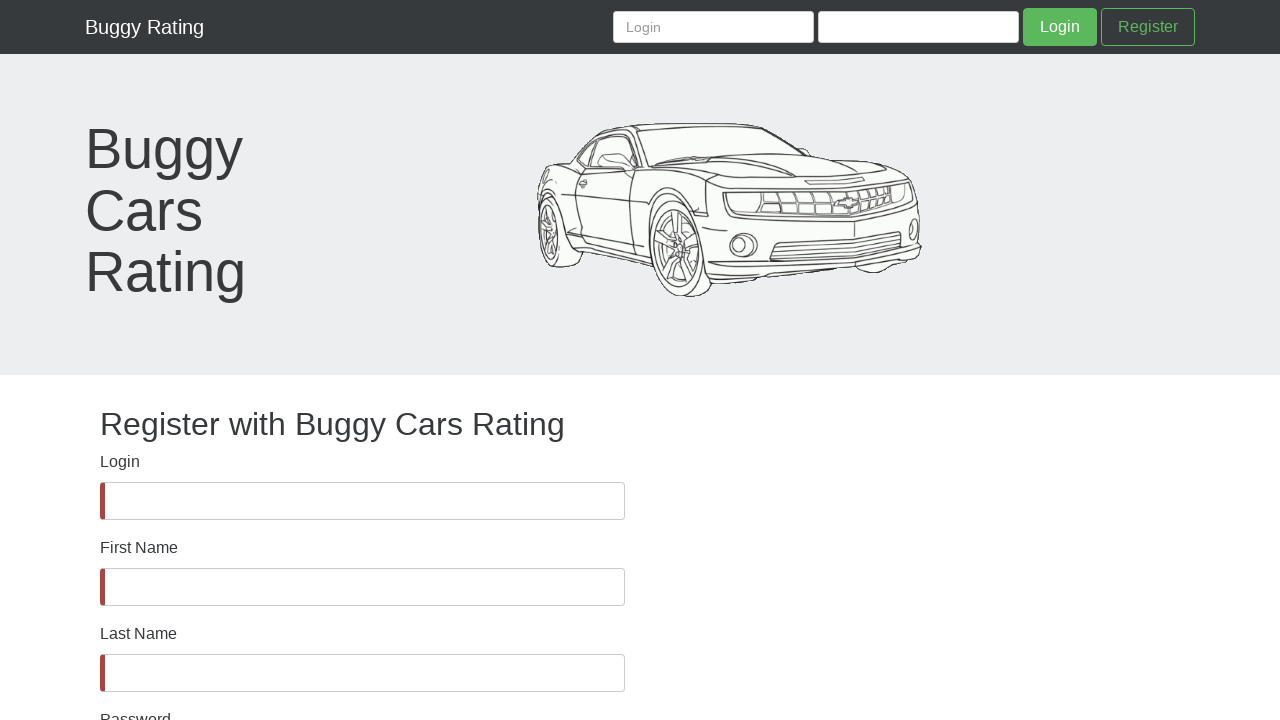

Verified username field is visible
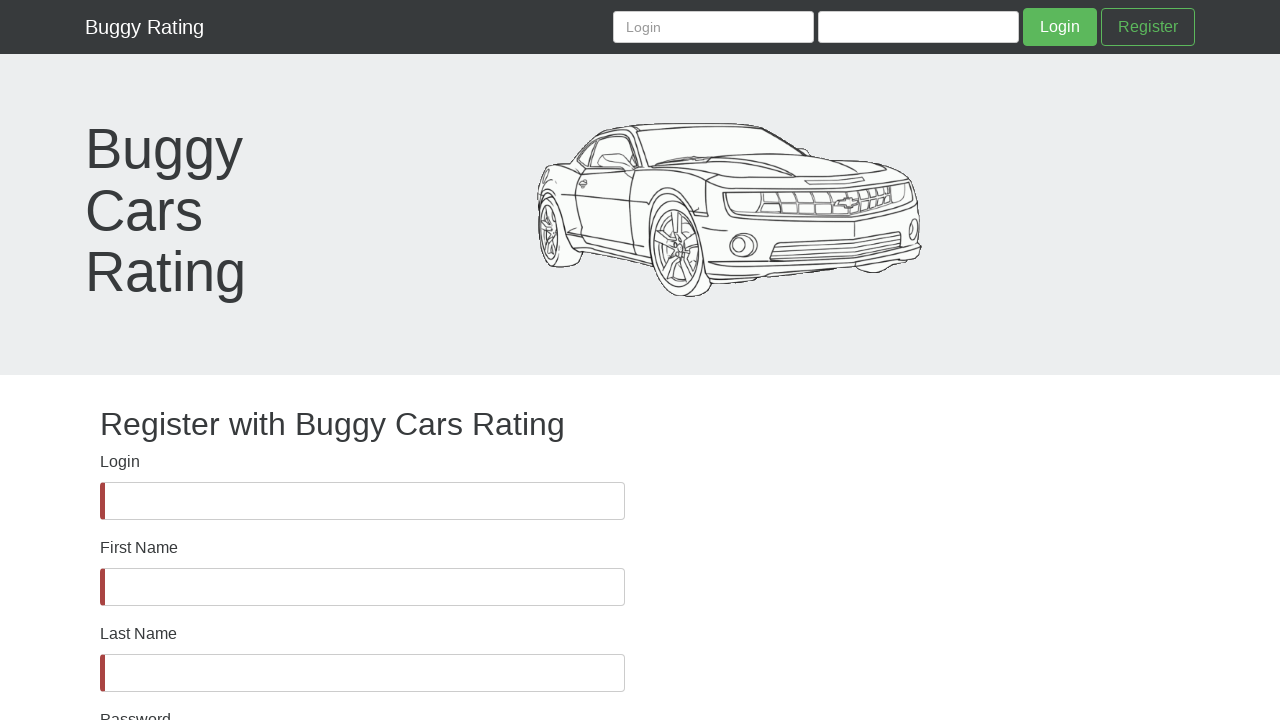

Filled username field with 4 spaces followed by uppercase characters 'FJFJRJE' (9 characters total) on #username
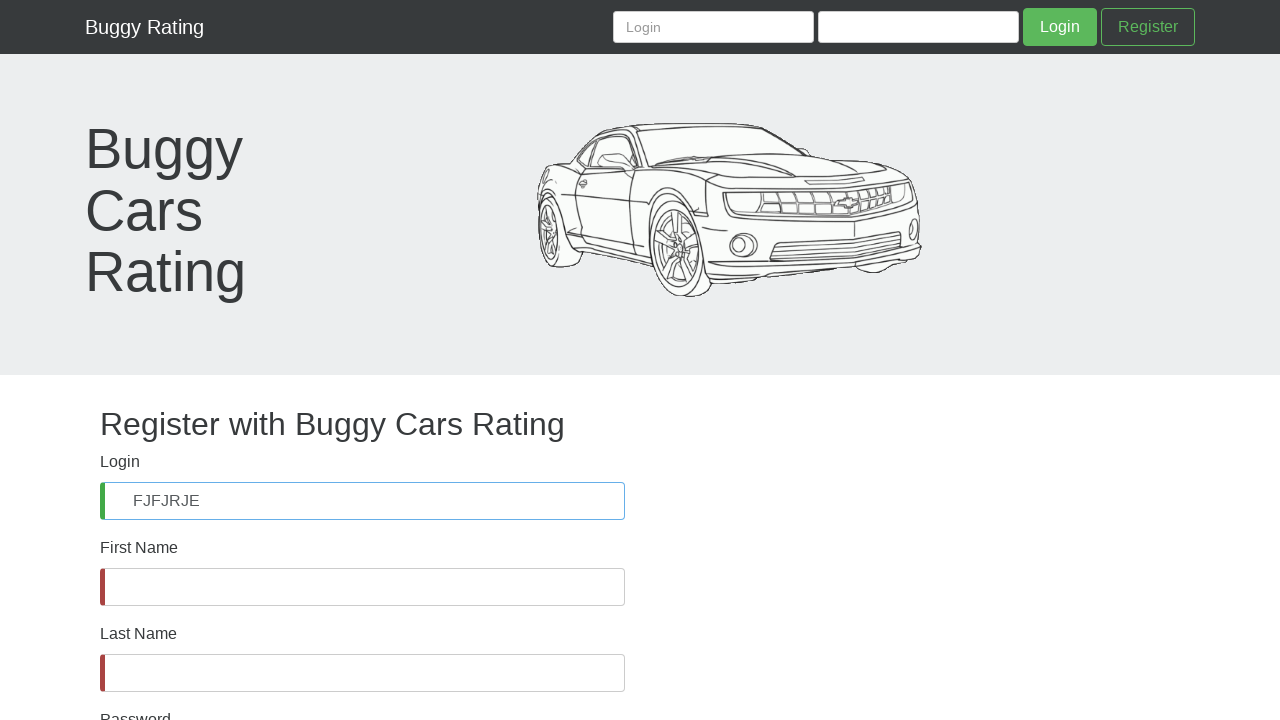

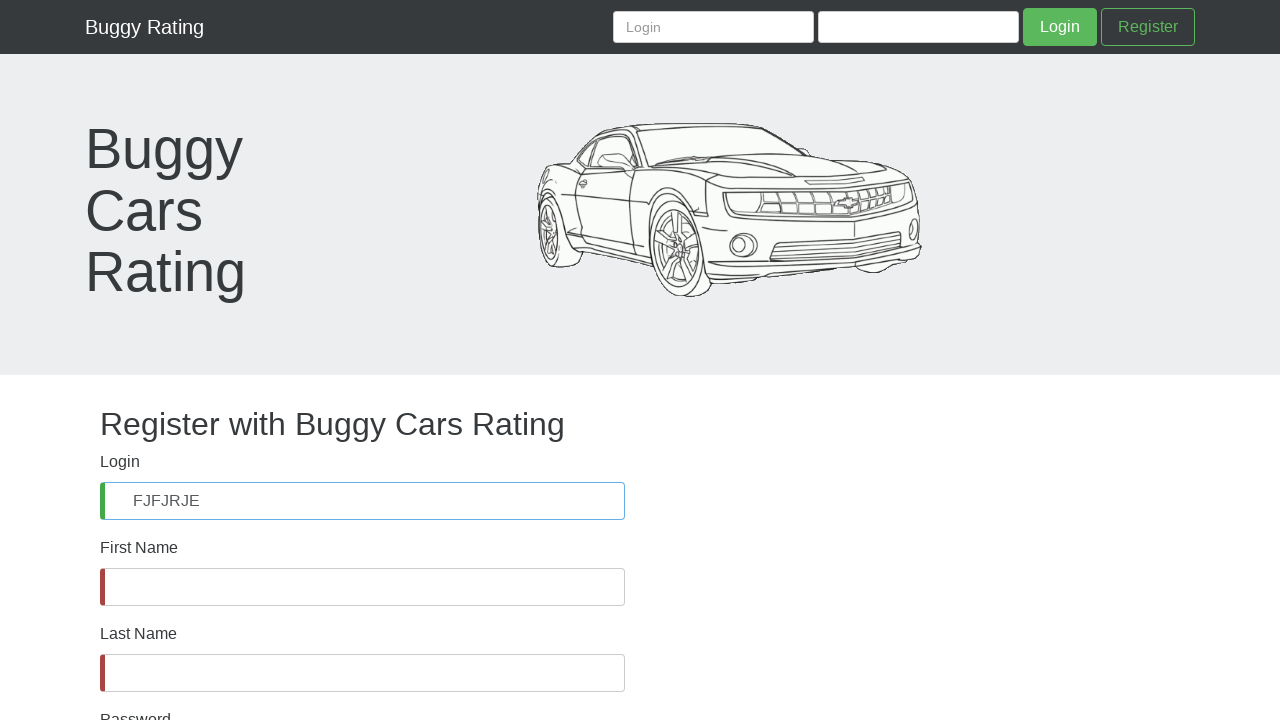